Tests multiple browser window handling by clicking social media links (YouTube, Twitter, Facebook, LinkedIn) from a page, then iterating through all opened windows and closing the child windows while keeping the parent window.

Starting URL: https://opensource-demo.orangehrmlive.com/web/index.php/auth/login

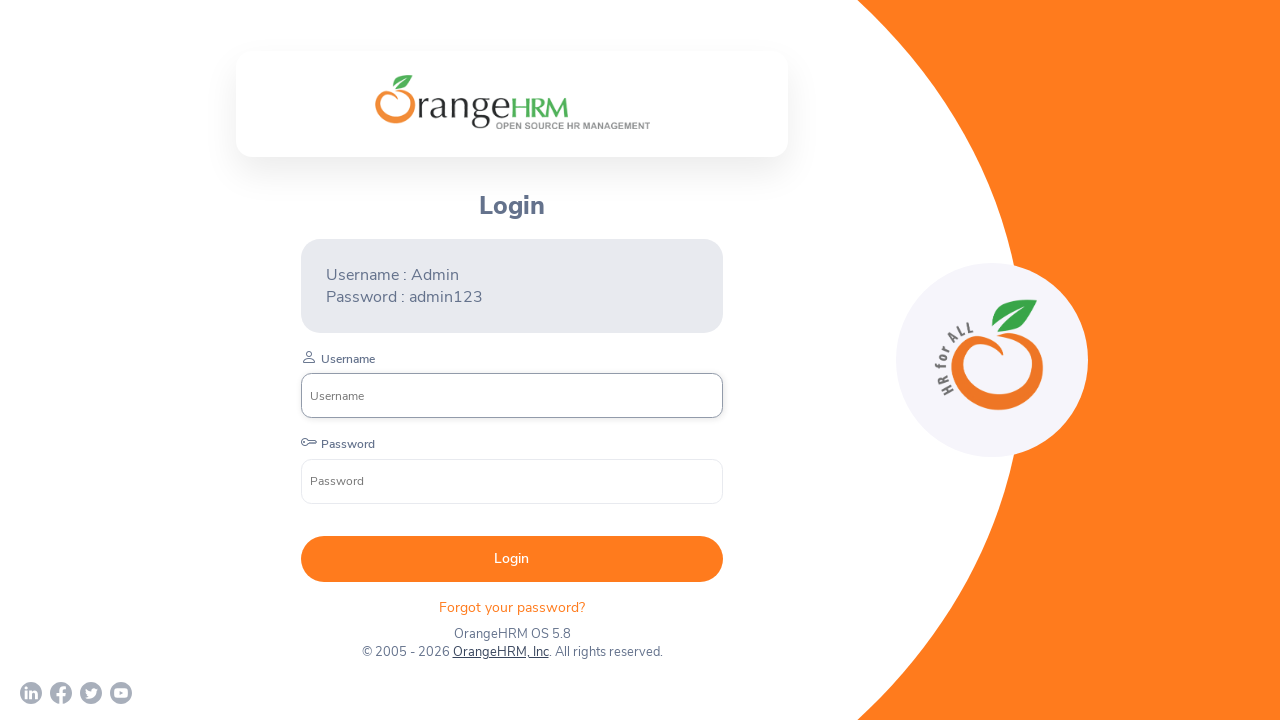

Waited for page to load with networkidle state
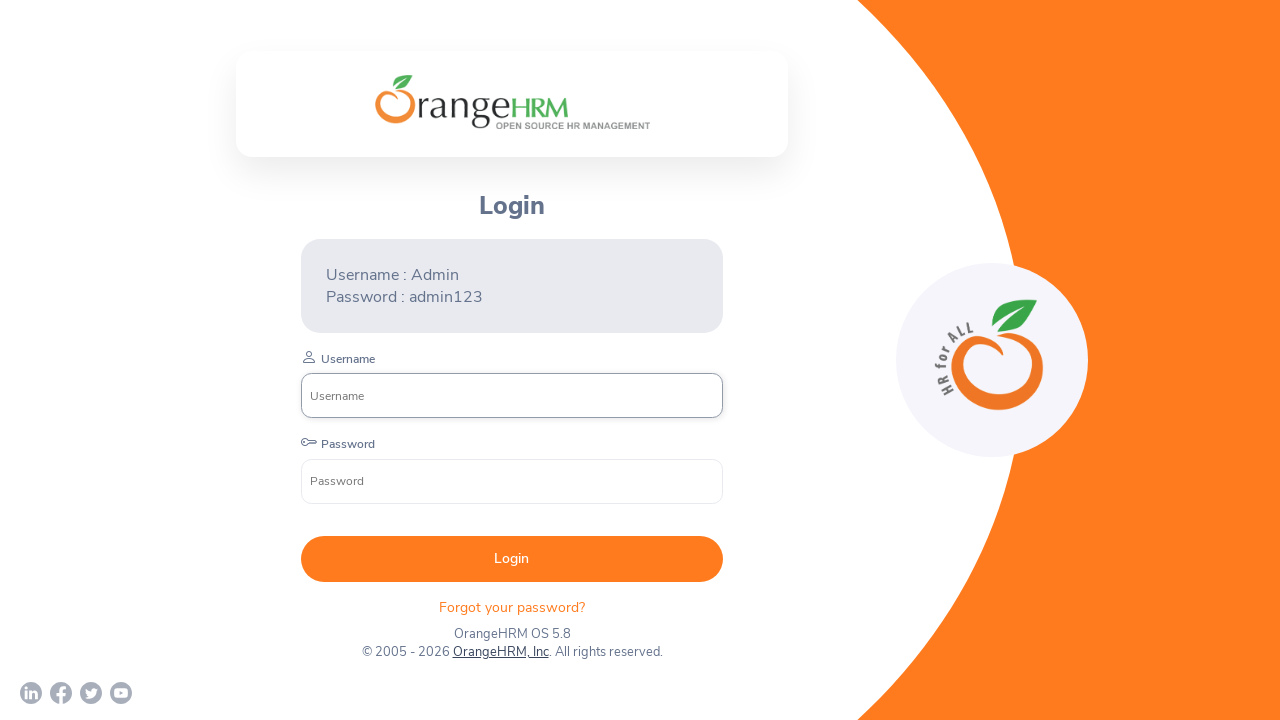

Clicked YouTube link and new window opened at (121, 693) on a[href*='youtube']
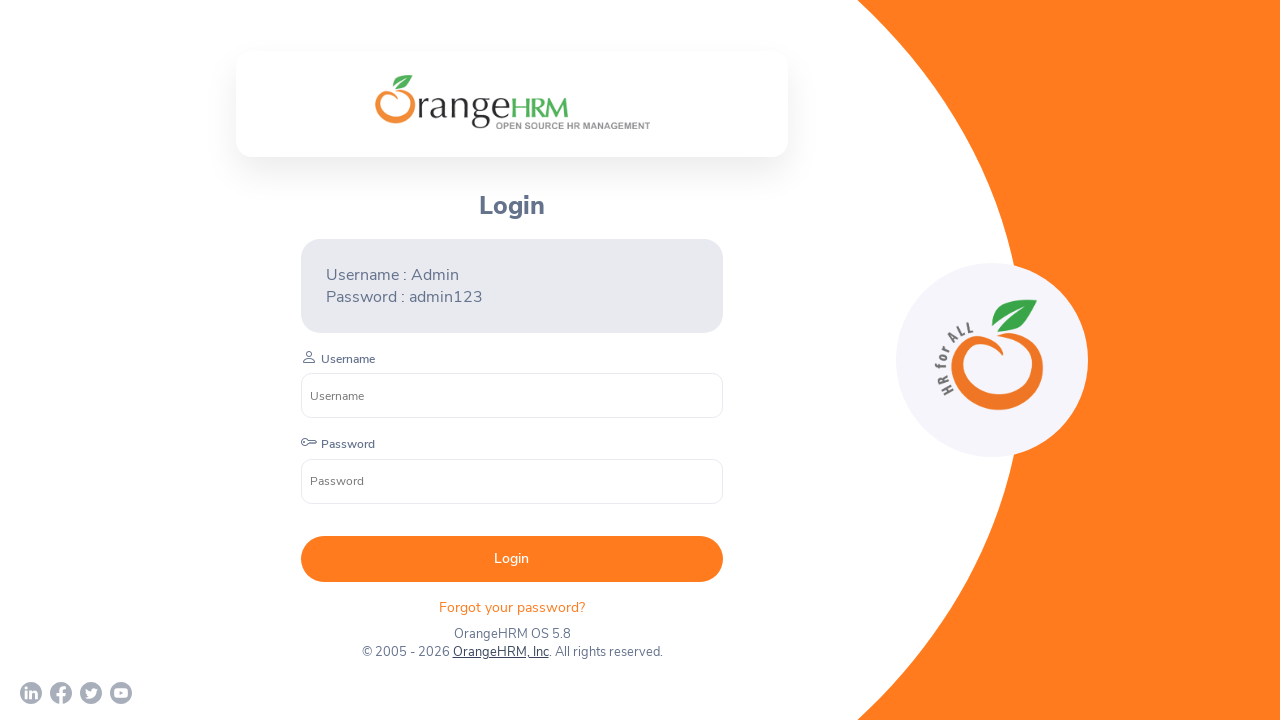

Clicked Twitter link and new window opened at (91, 693) on a[href*='twitter']
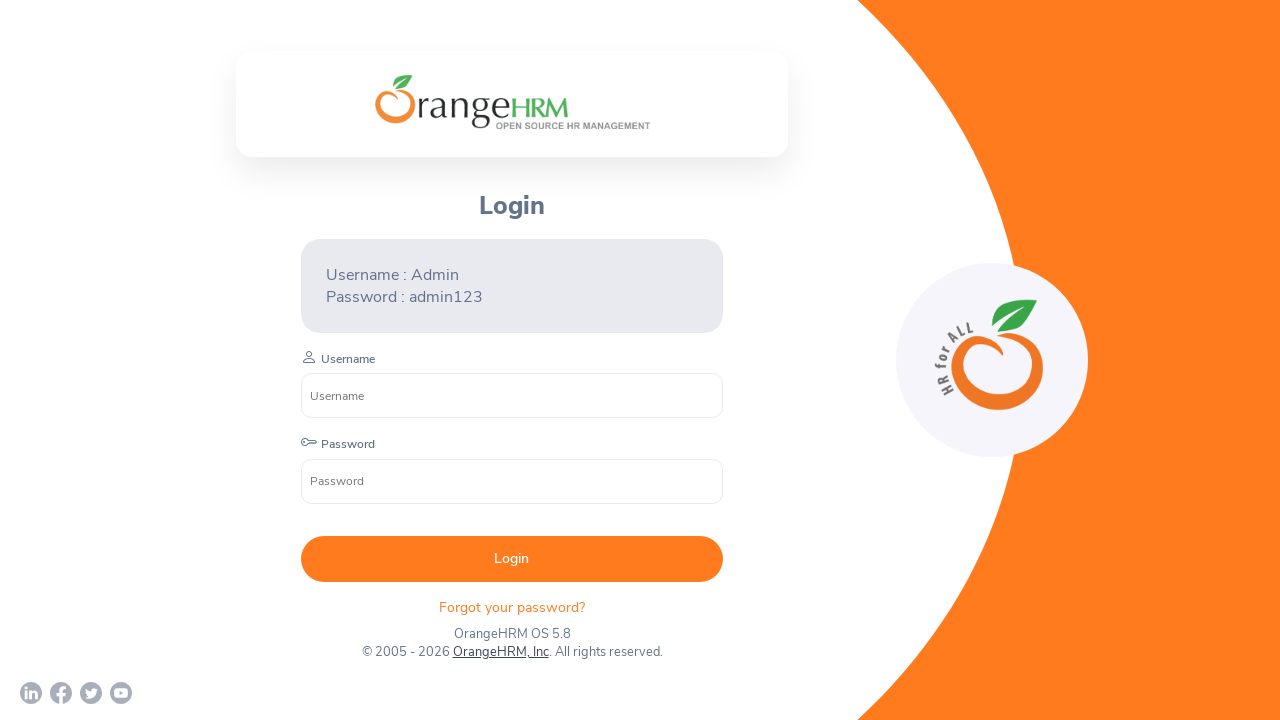

Clicked Facebook link and new window opened at (61, 693) on a[href*='facebook']
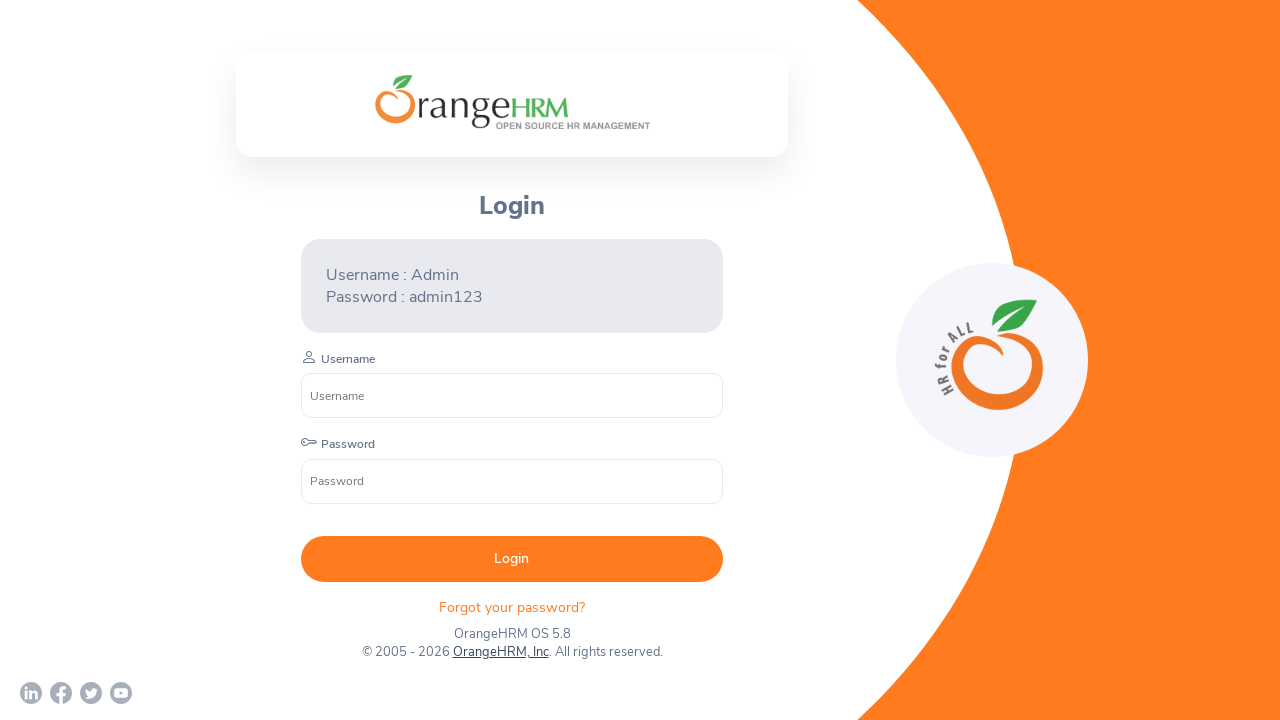

Clicked LinkedIn link and new window opened at (31, 693) on a[href*='linkedin']
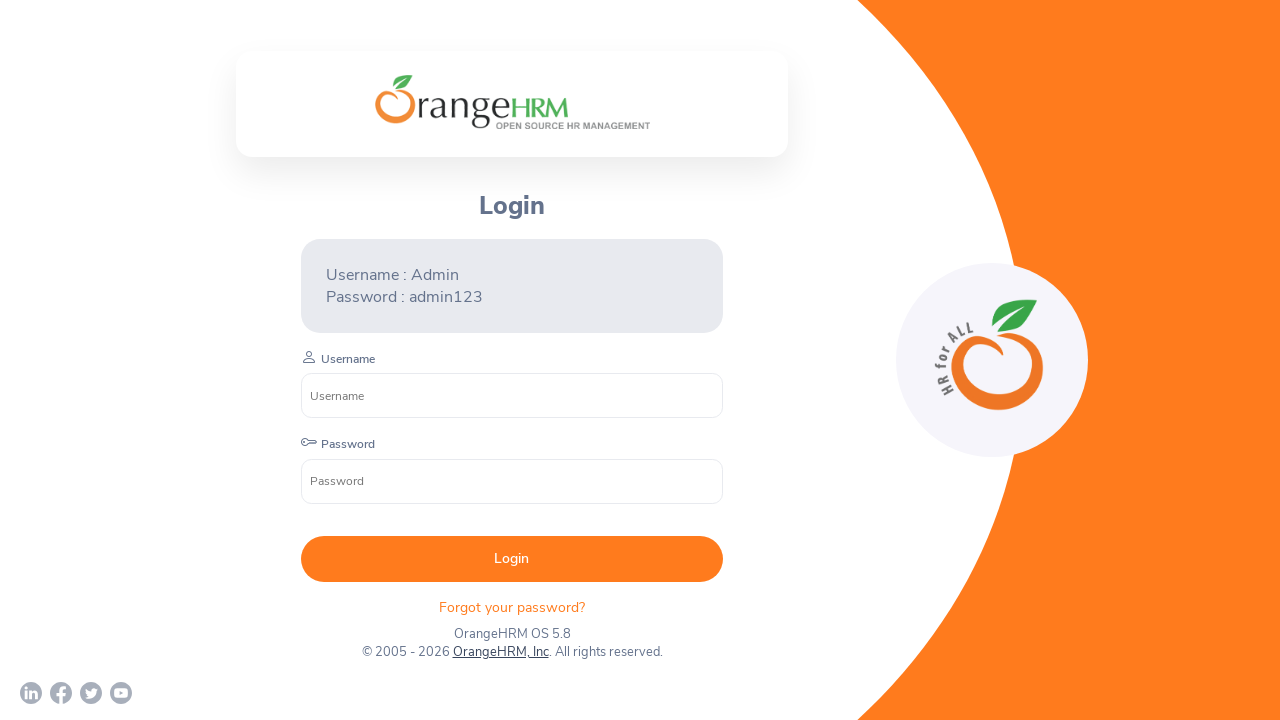

Retrieved all open pages from browser context
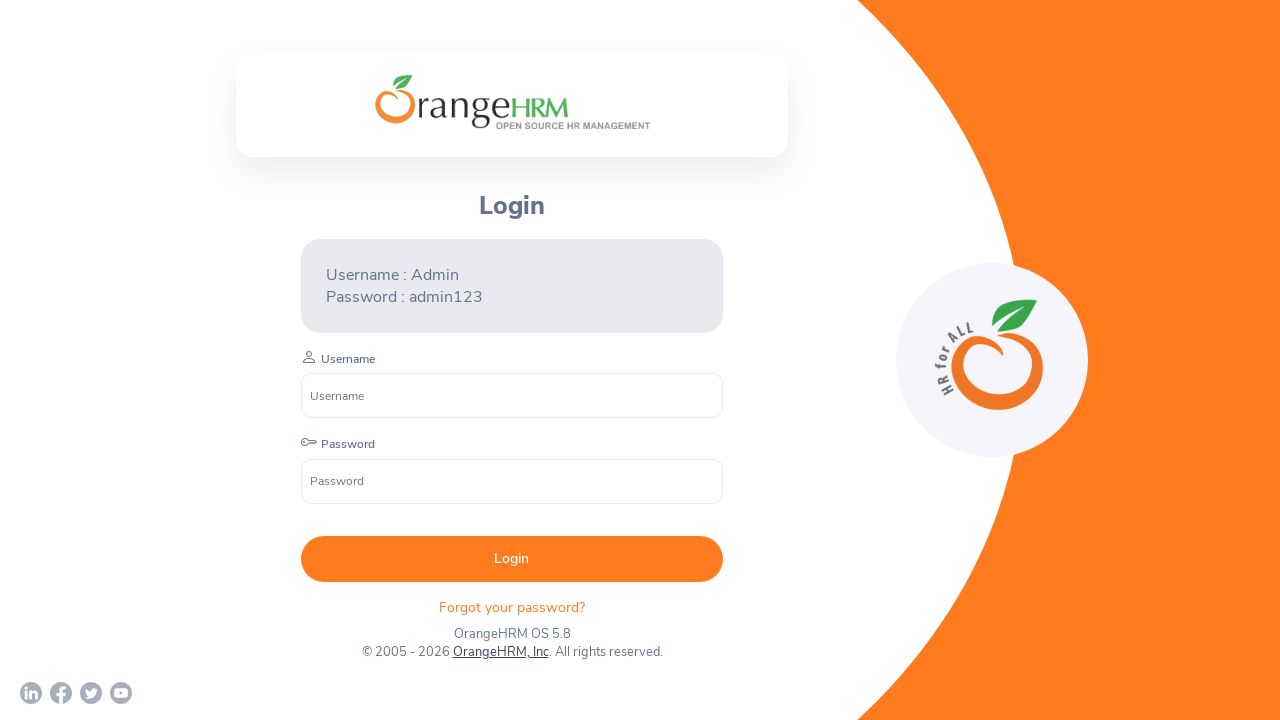

Closed a child window, keeping parent window open
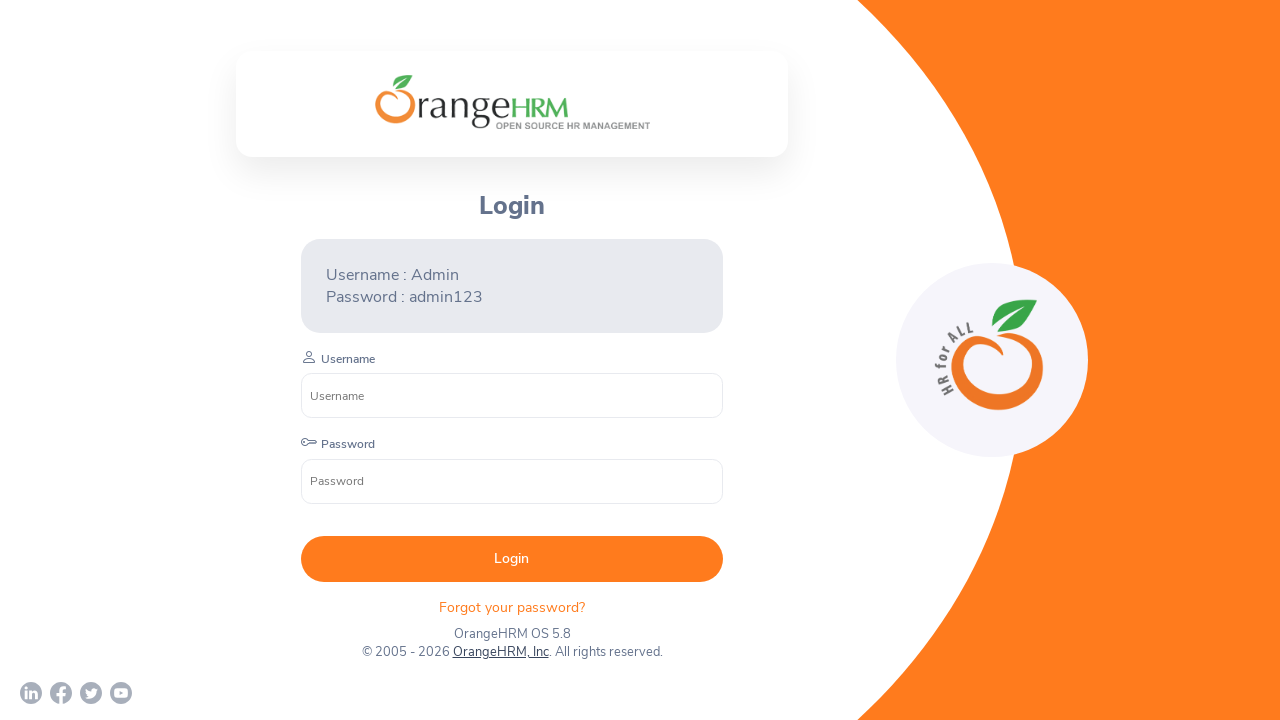

Closed a child window, keeping parent window open
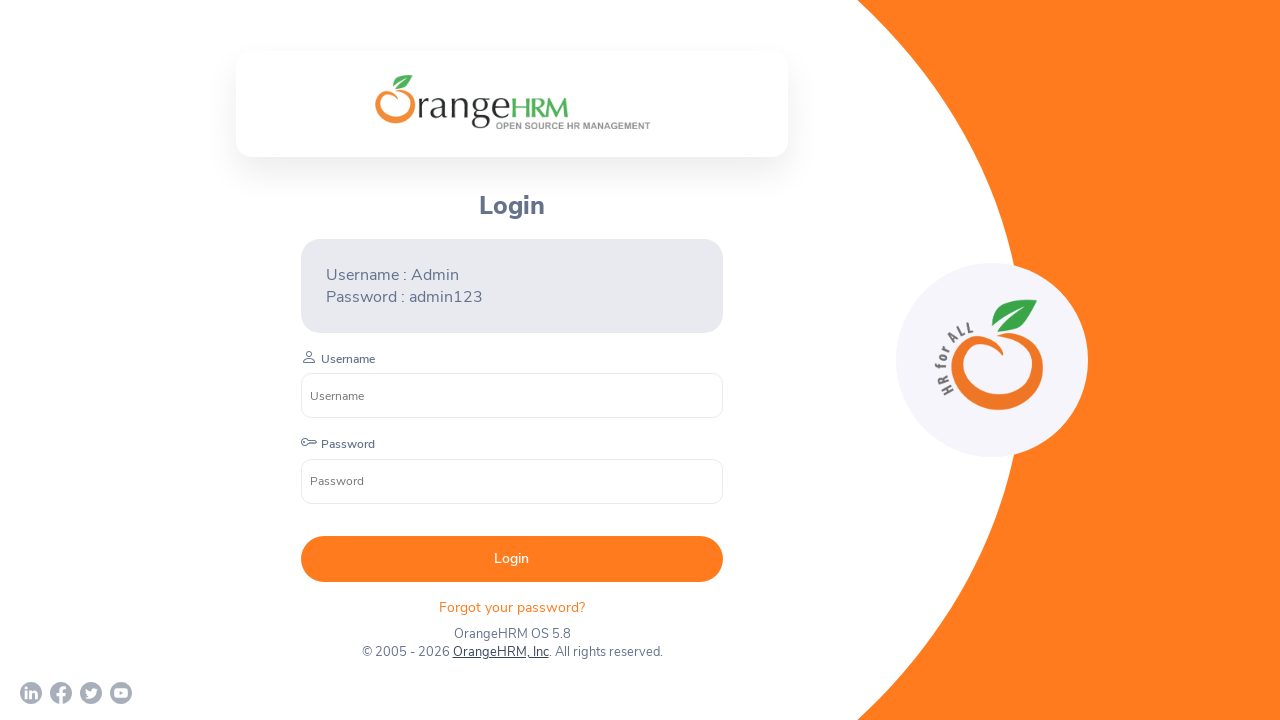

Closed a child window, keeping parent window open
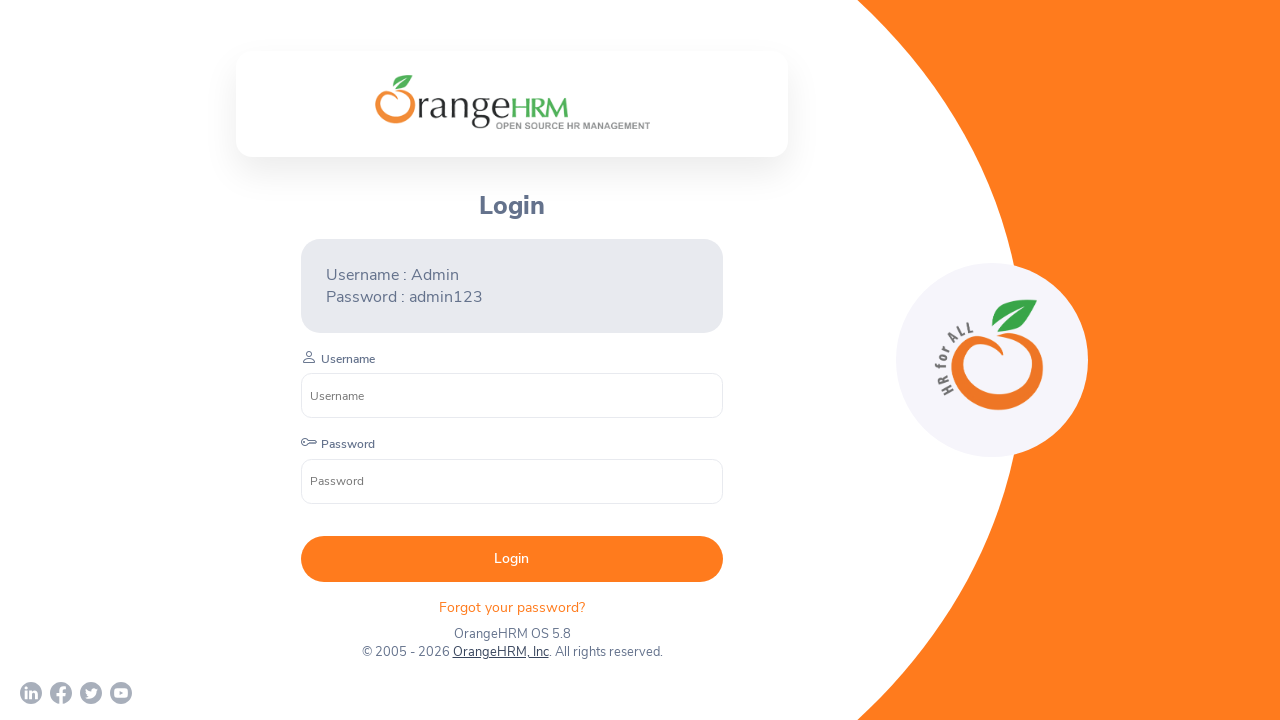

Closed a child window, keeping parent window open
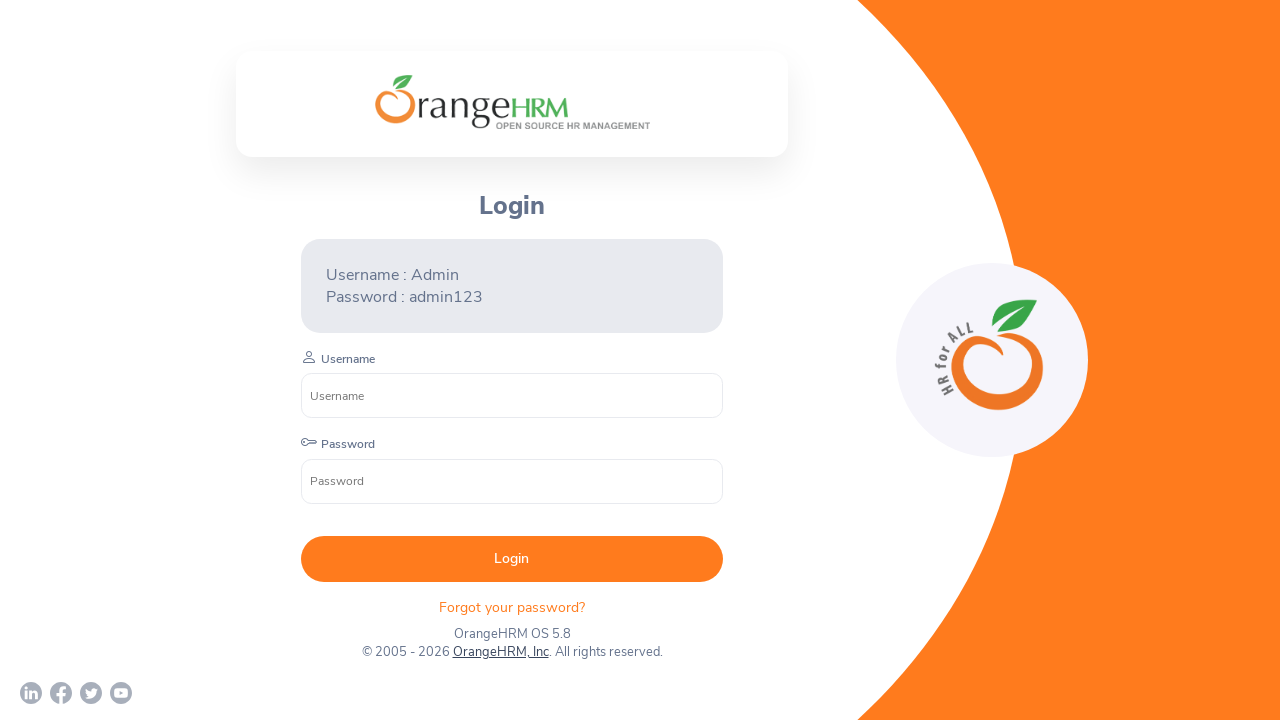

Brought parent window to front
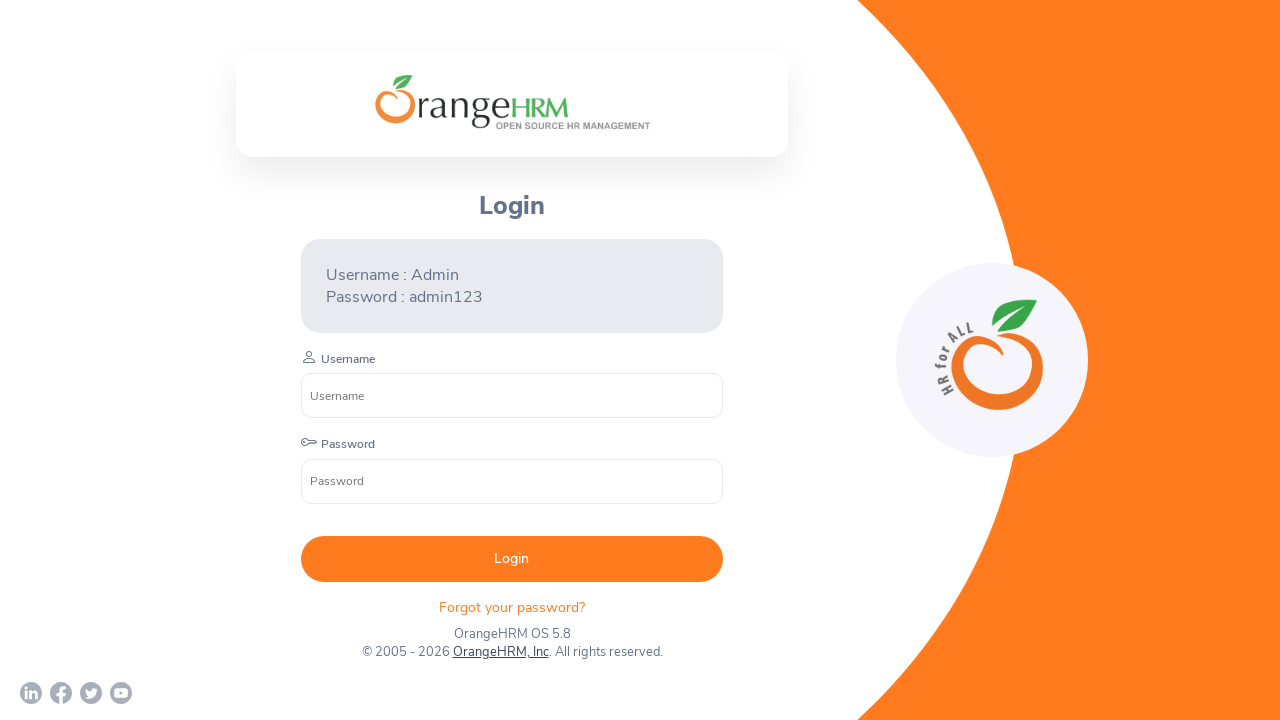

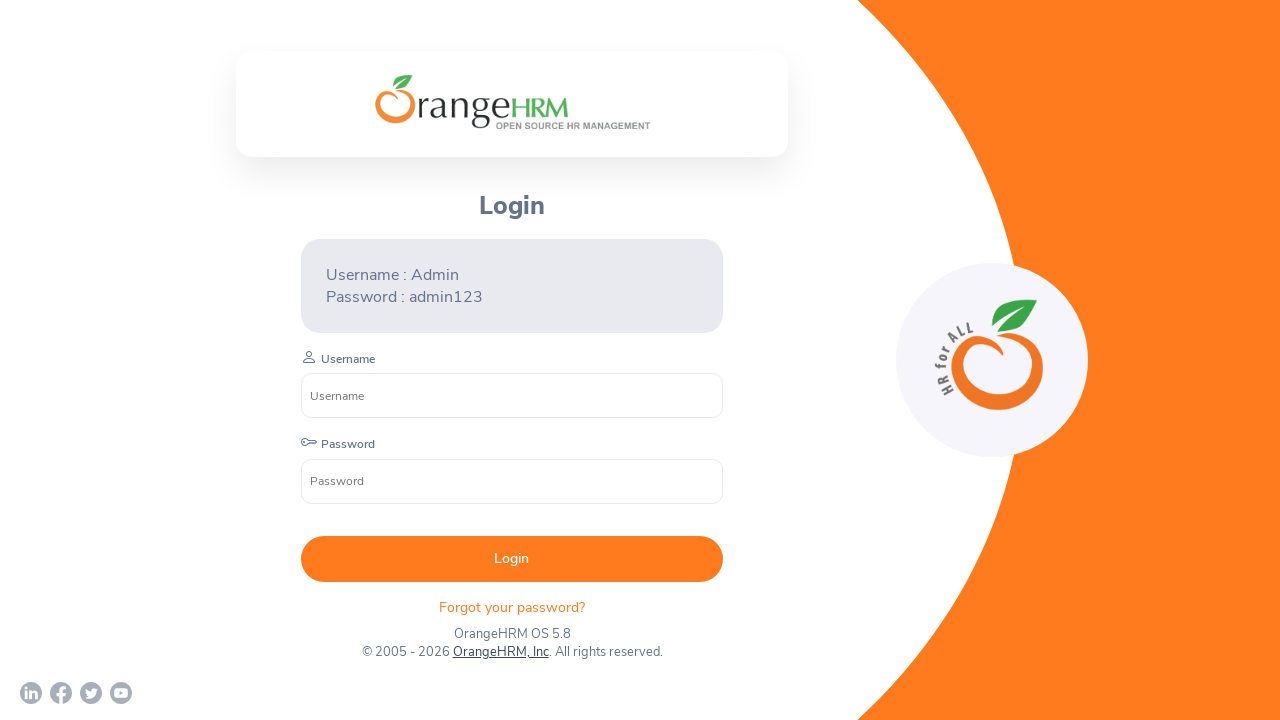